Tests entering only a name, submitting the form, clicking Yes to confirm, and verifying the thank you message includes the name

Starting URL: https://kristinek.github.io/site/tasks/provide_feedback

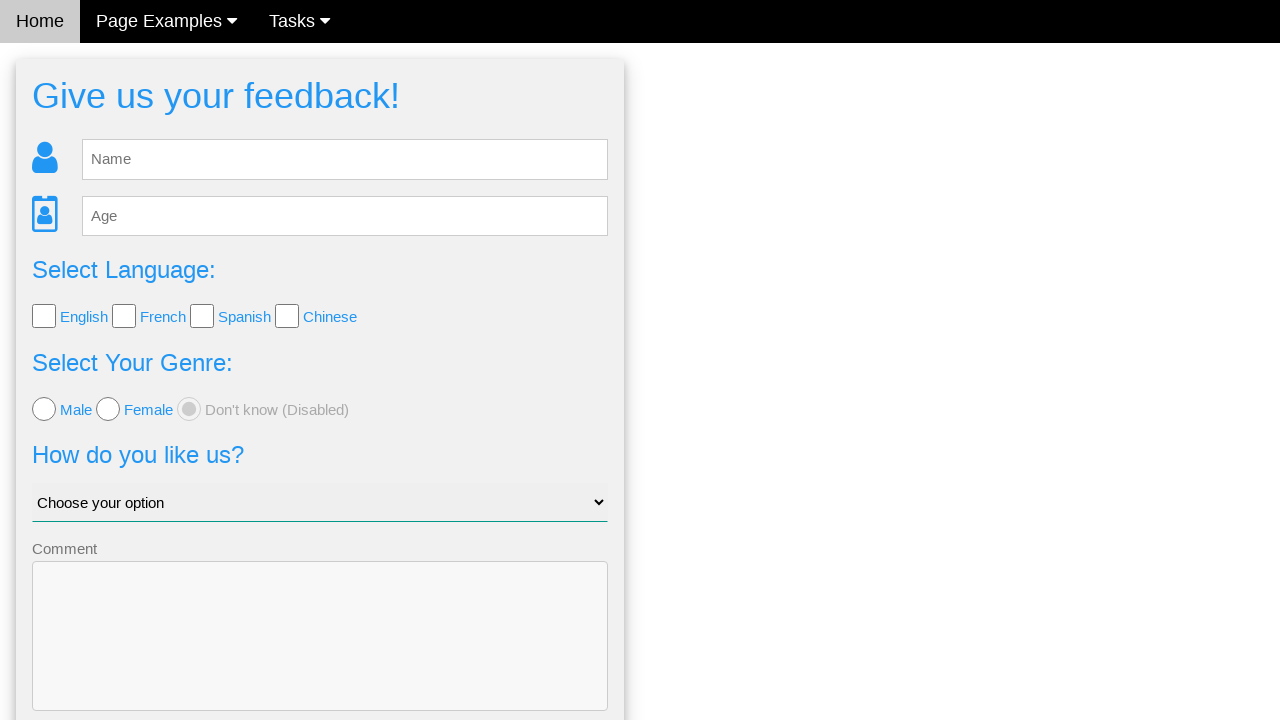

Filled name field with 'Alexandra' on #fb_name
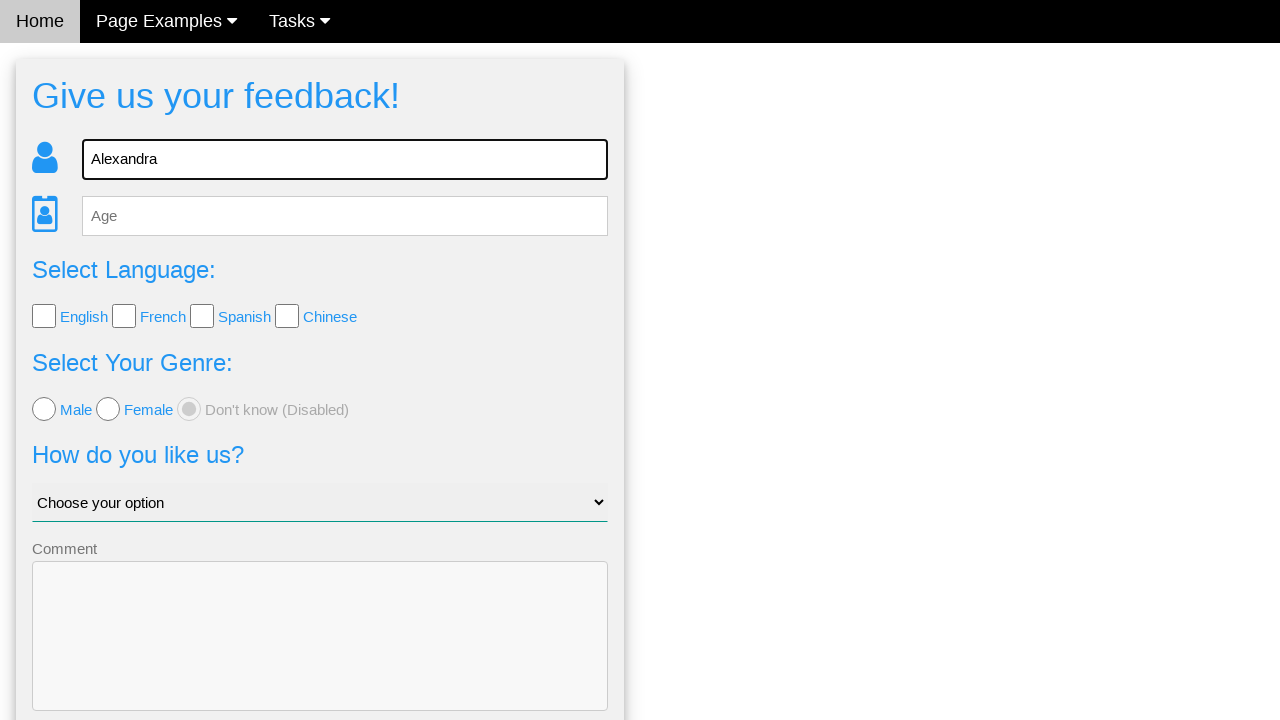

Clicked Send button to submit feedback form at (320, 656) on .w3-btn-block
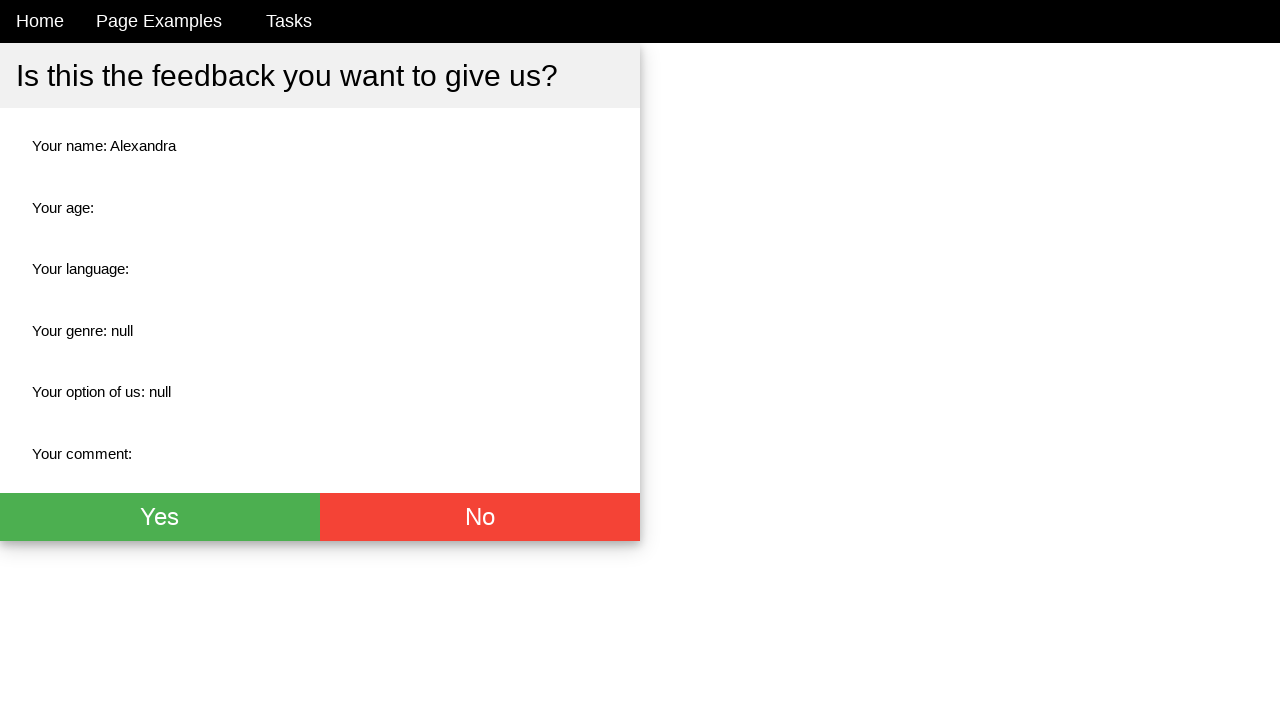

Clicked Yes button to confirm submission at (160, 517) on .w3-green
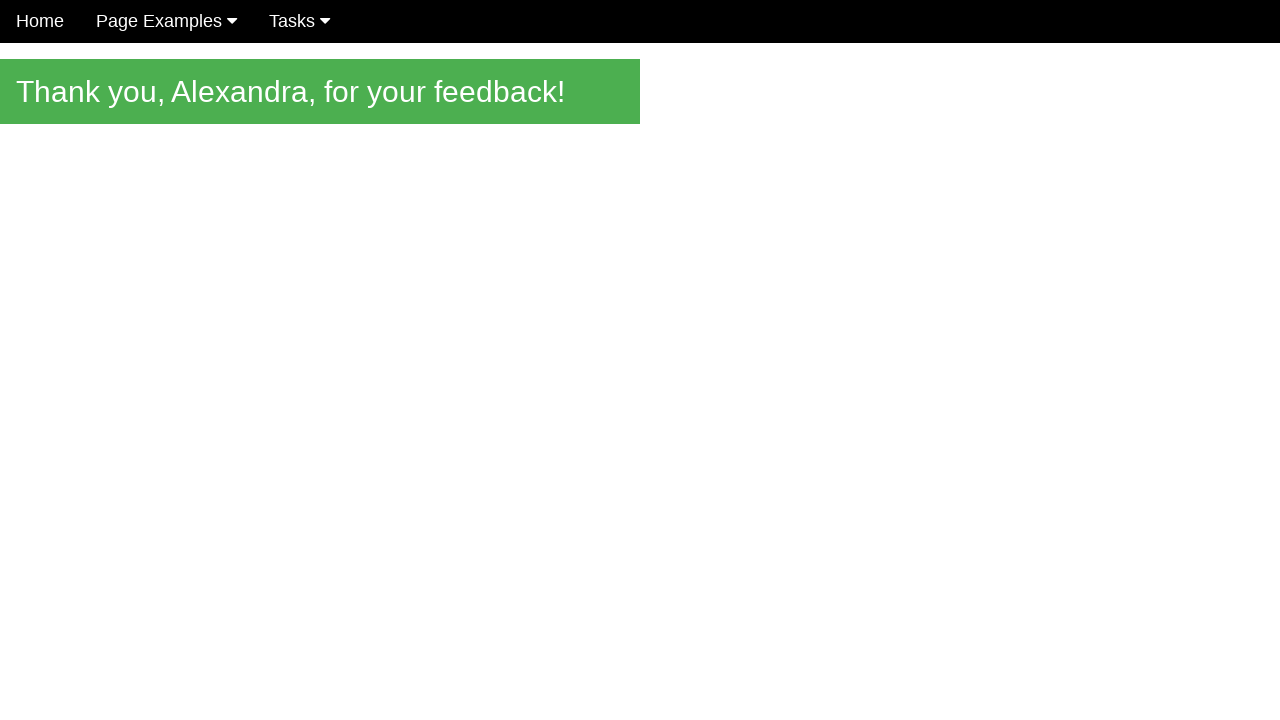

Thank you message element loaded
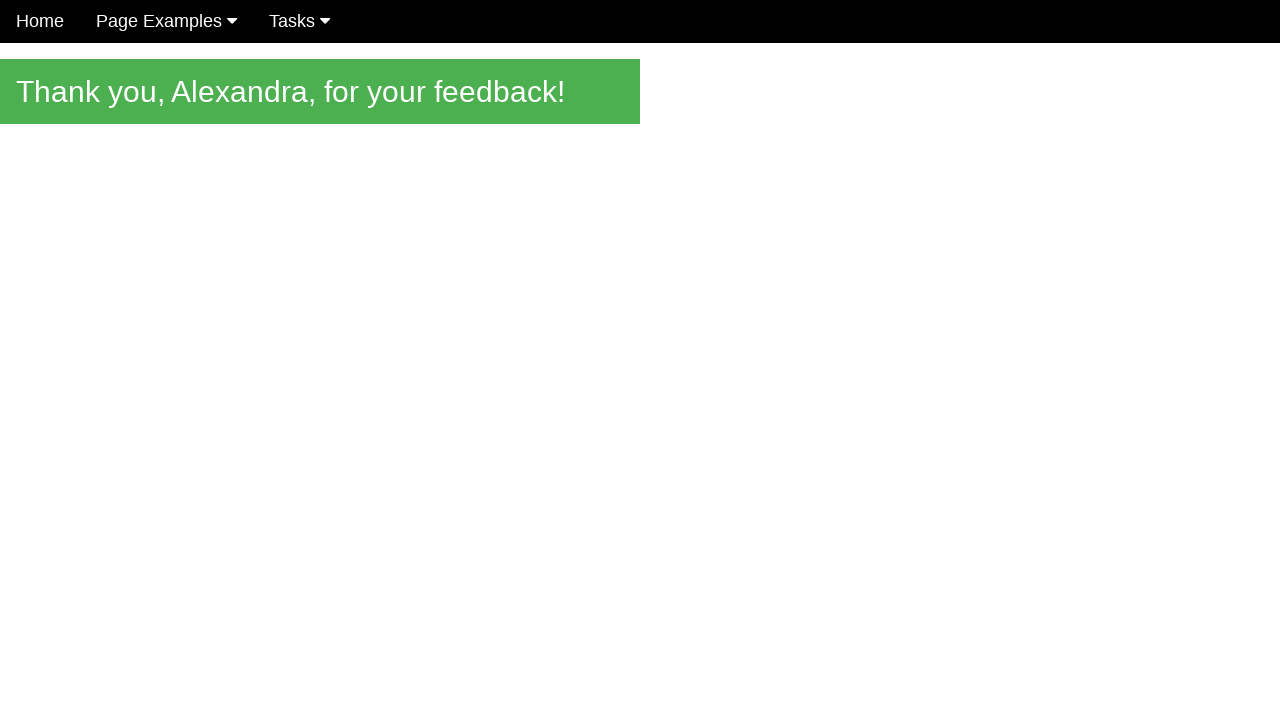

Retrieved thank you message text content
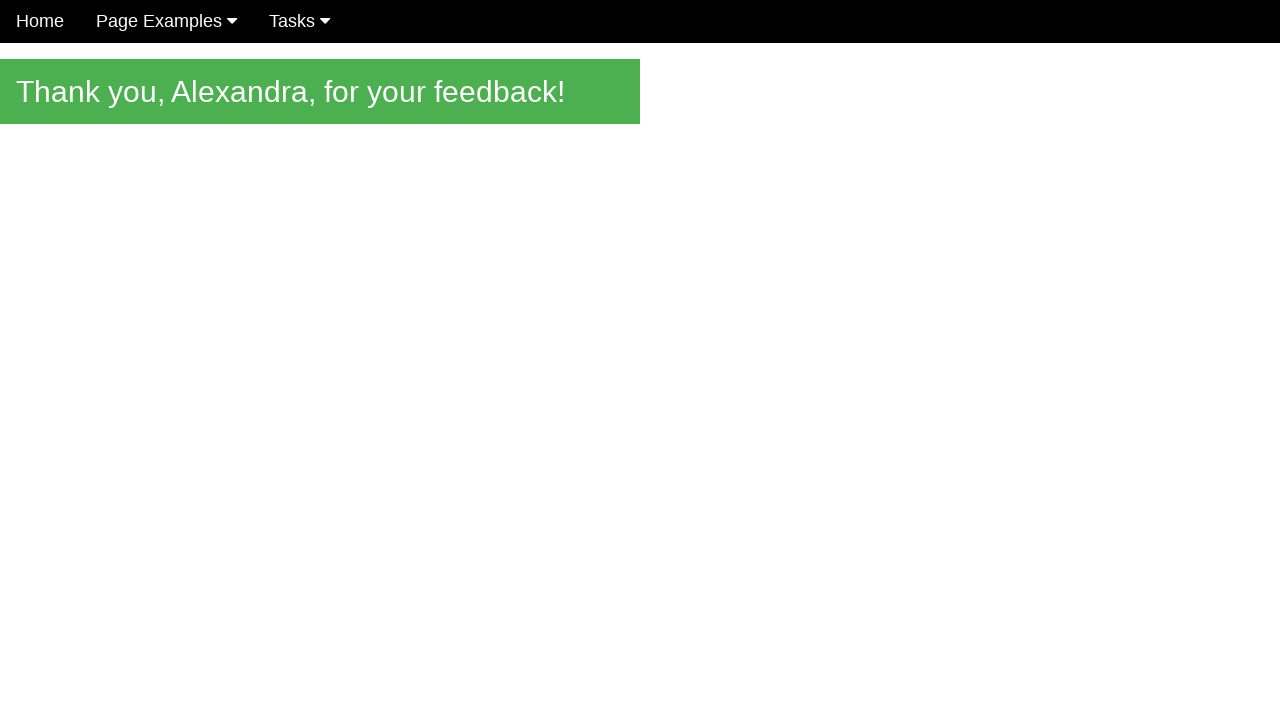

Verified thank you message includes name 'Alexandra'
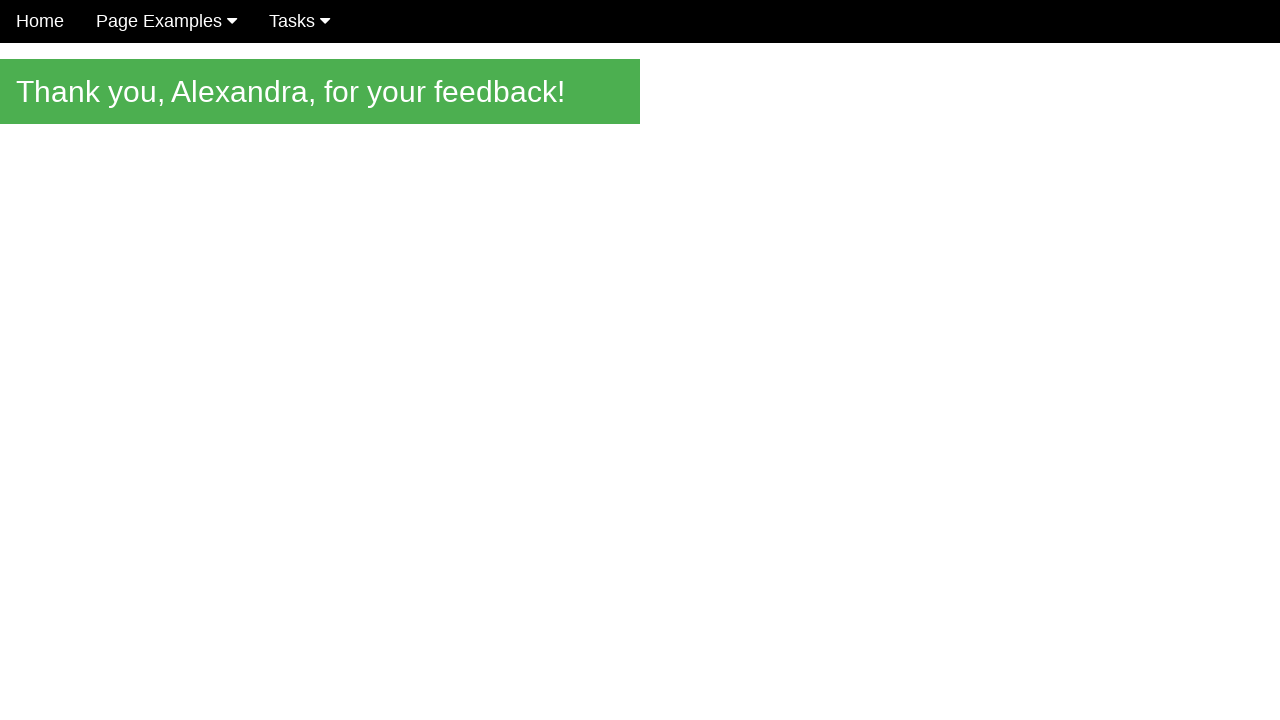

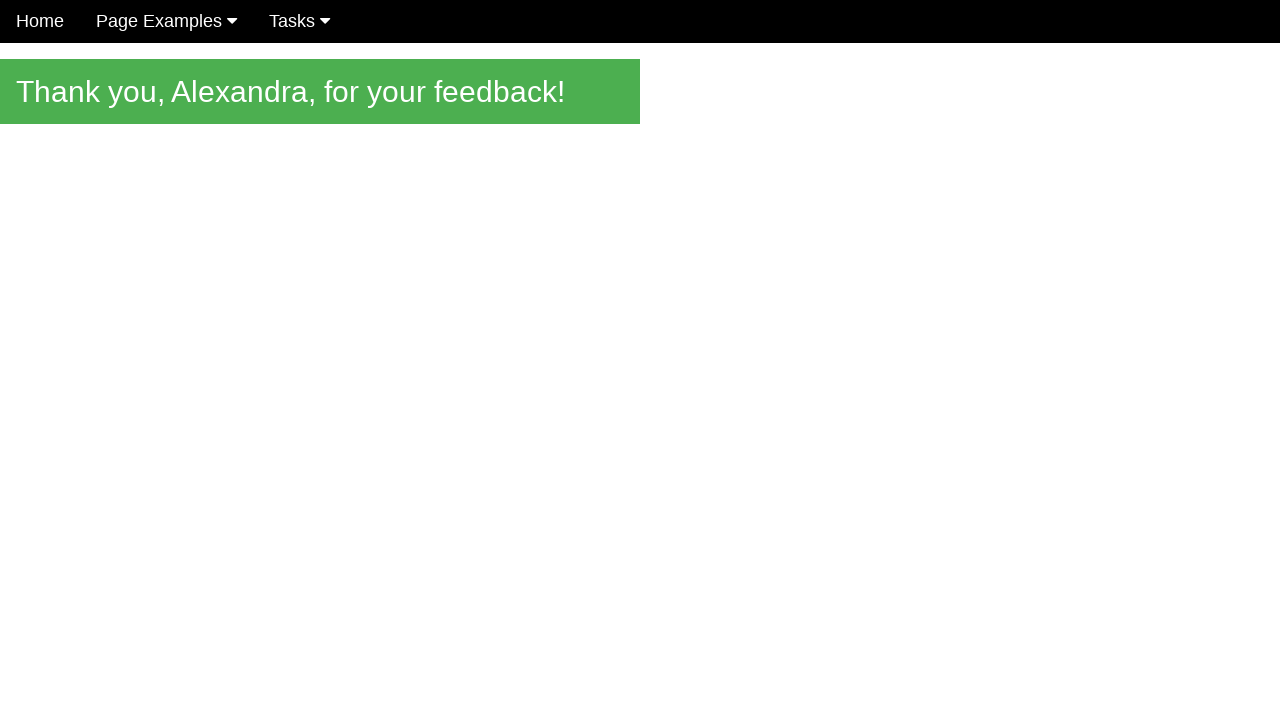